Tests page scrolling functionality by scrolling down the page and verifying the footer becomes visible

Starting URL: https://the-internet.herokuapp.com/

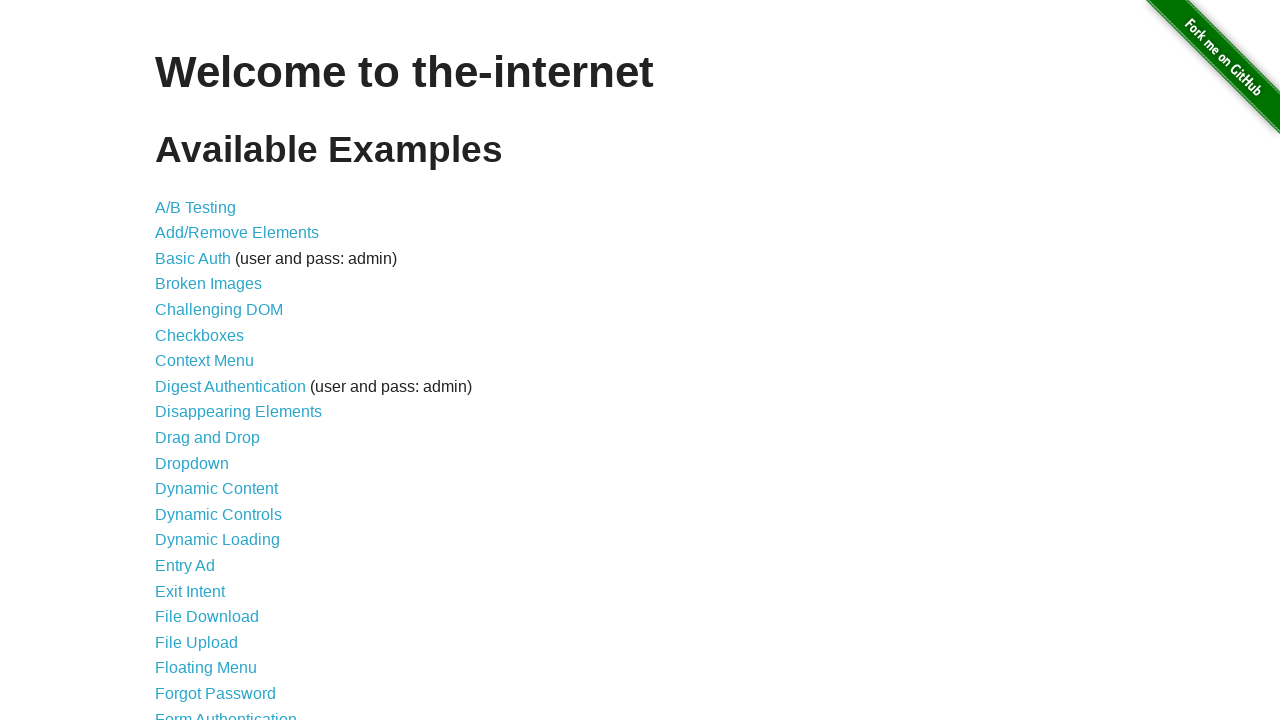

Scrolled down the page by 2000 pixels using JavaScript
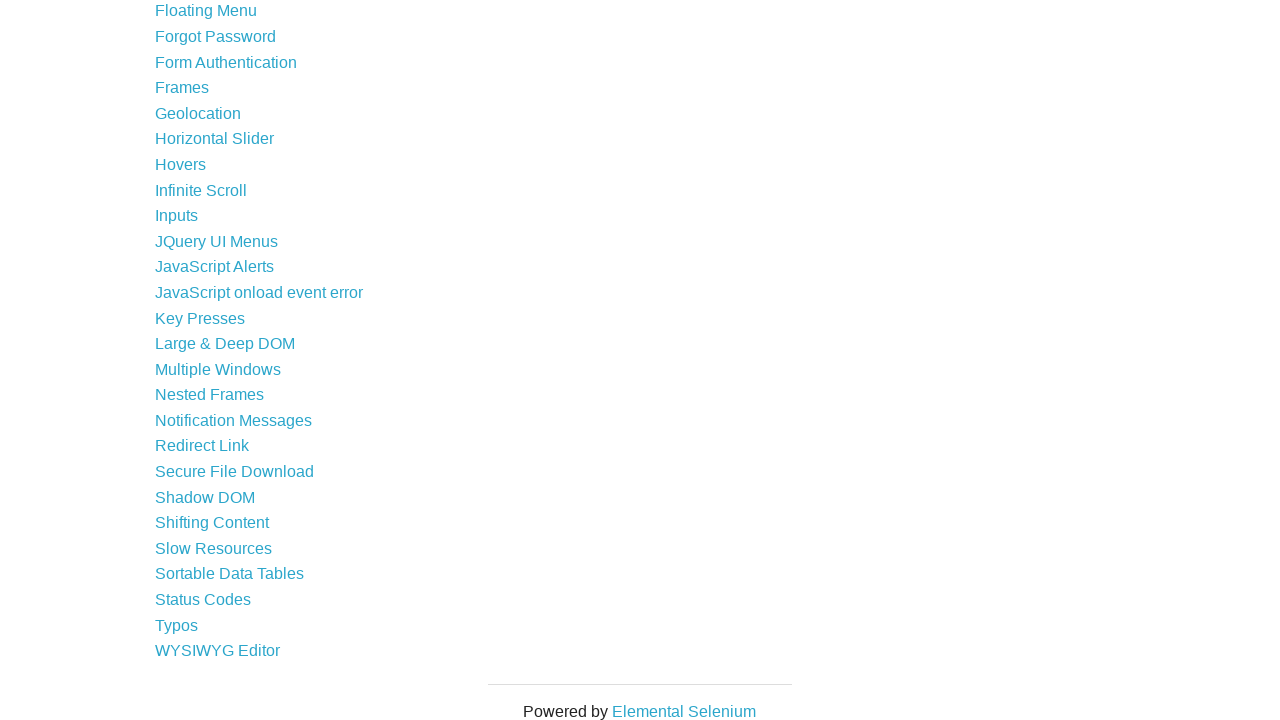

Footer element became visible after scrolling
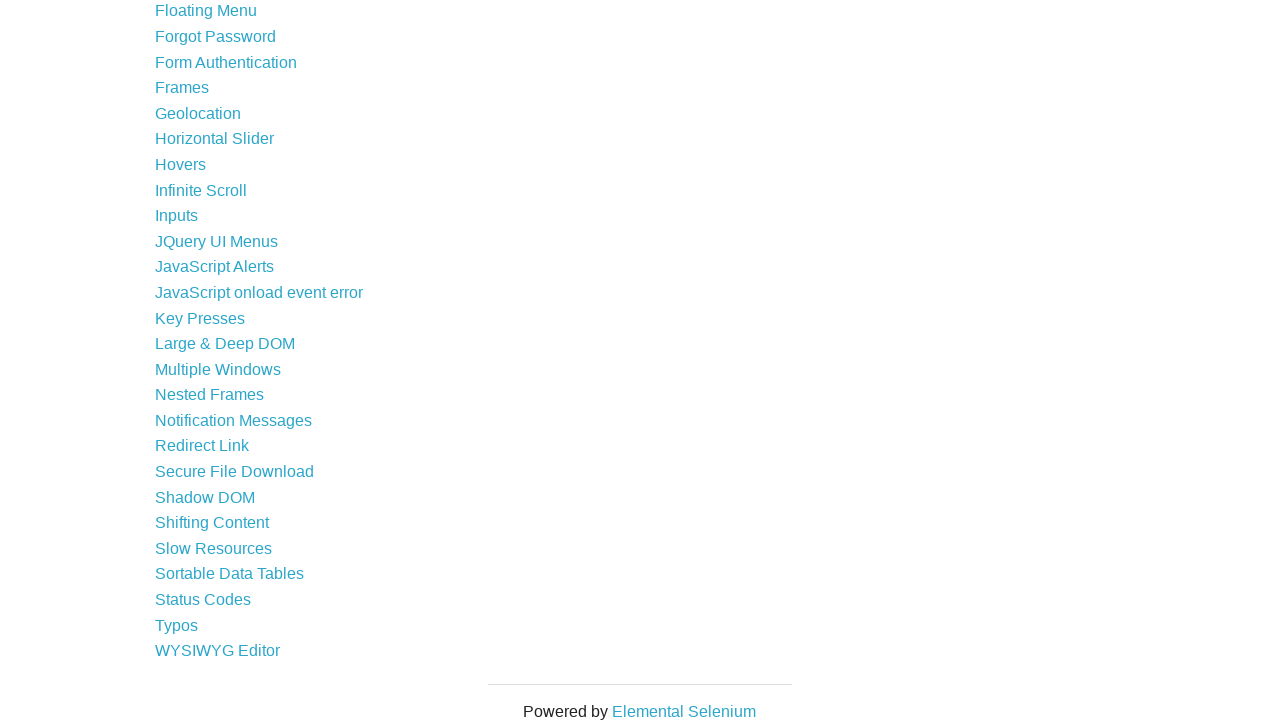

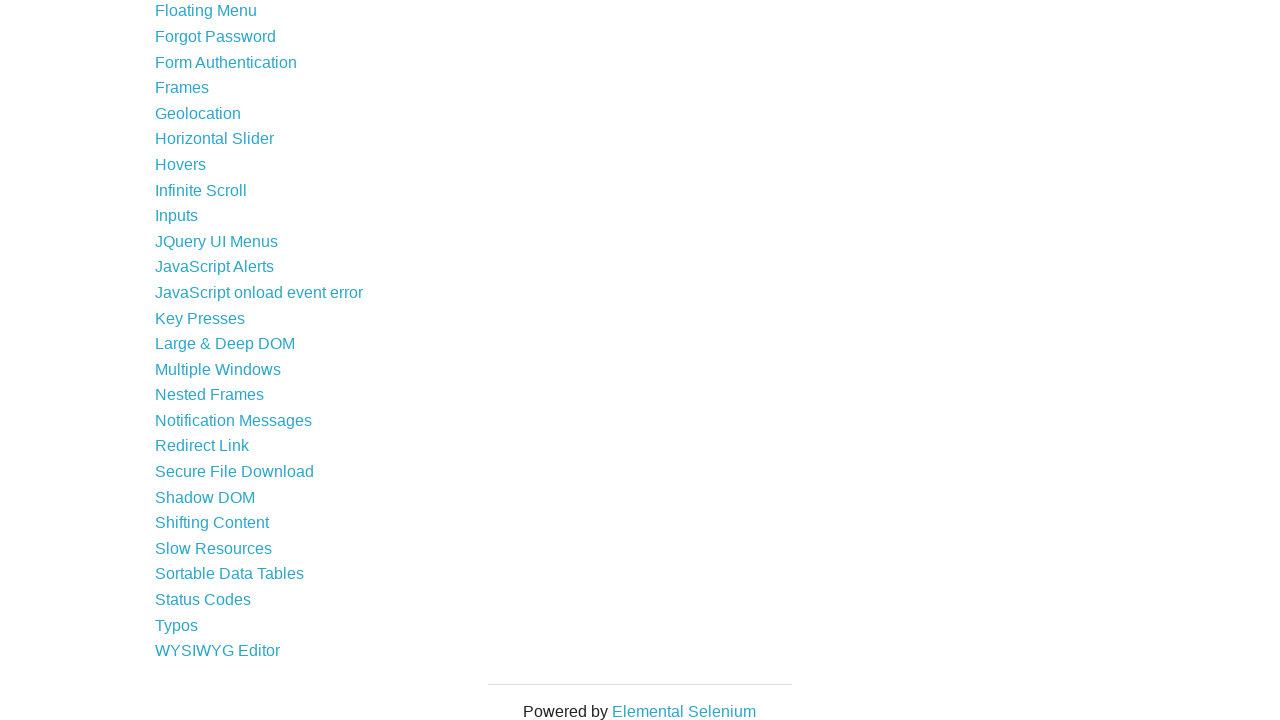